Navigates to W3Schools CSS table page and uses XPath to verify that row 4 of the customers table contains "Mexico"

Starting URL: https://www.w3schools.com/css/css_table.asp

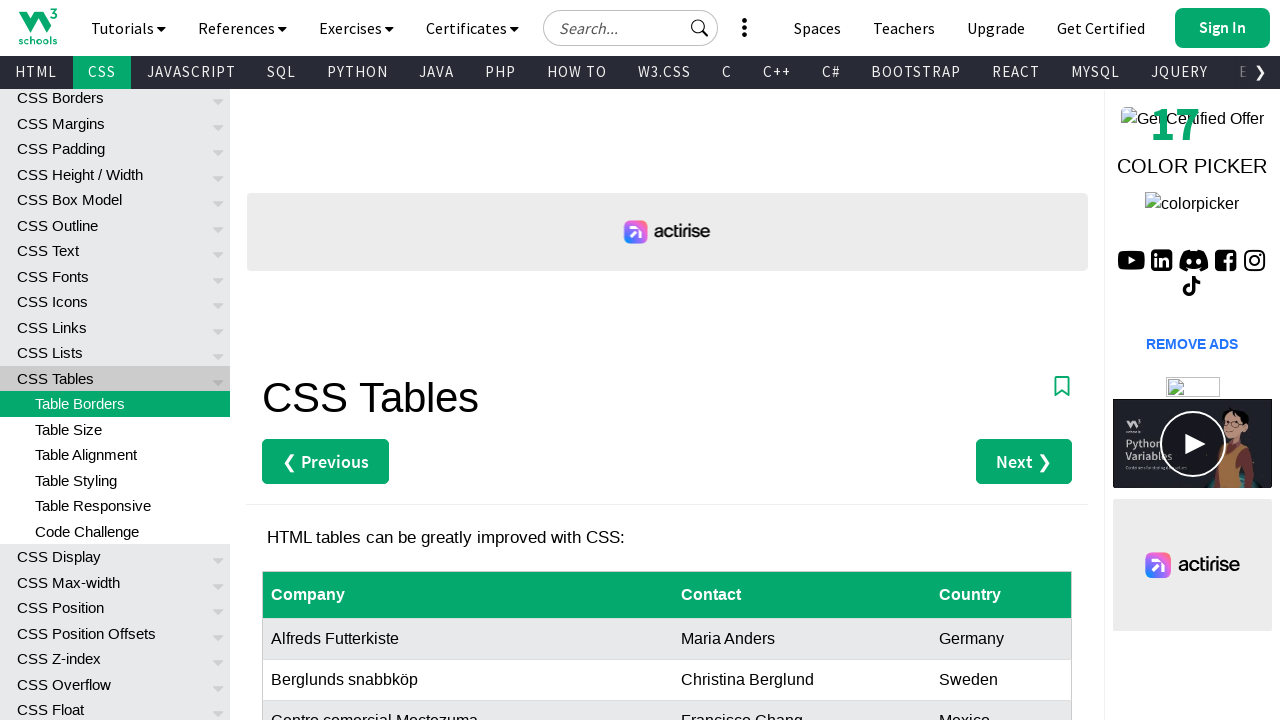

Navigated to W3Schools CSS table page
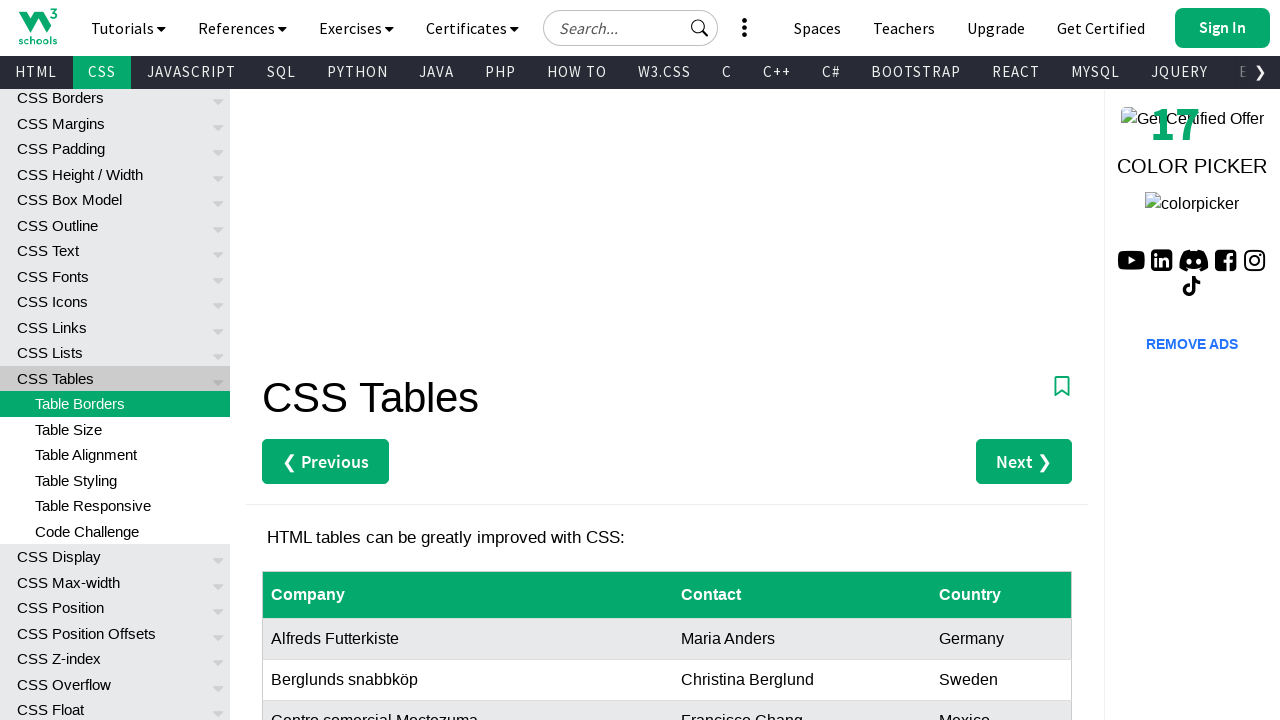

Customers table loaded
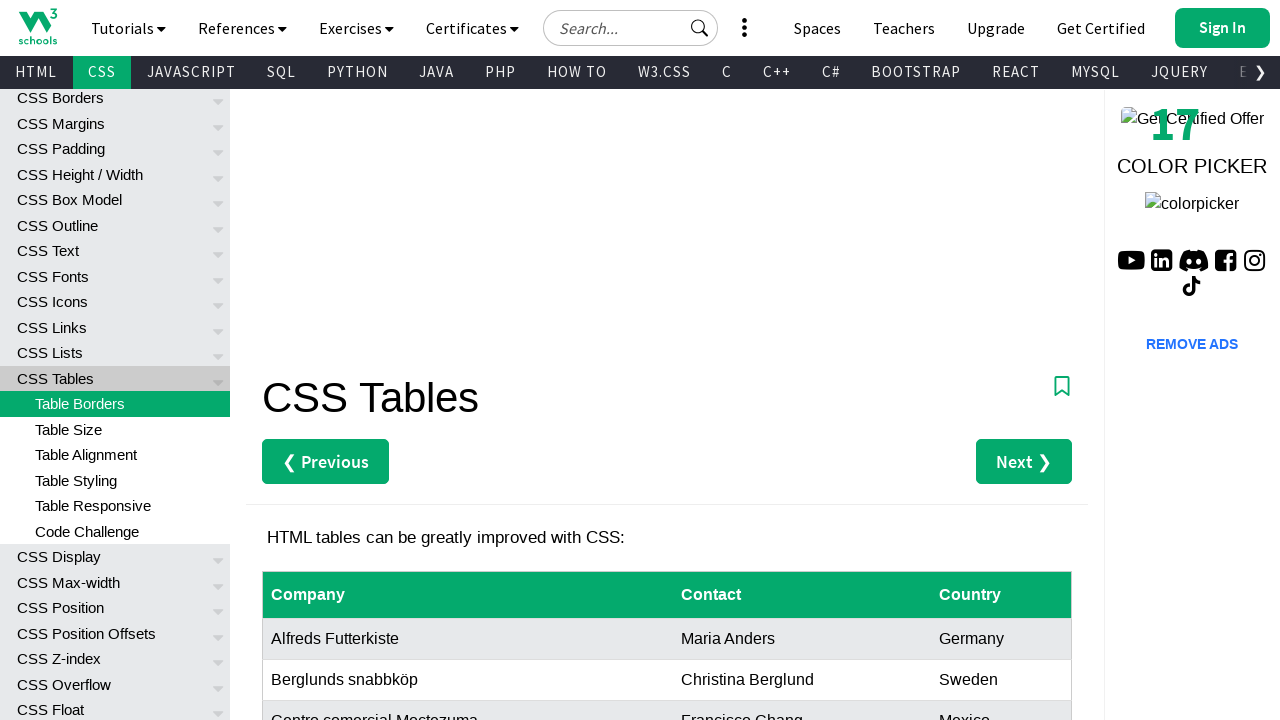

Located row 4 of customers table using XPath
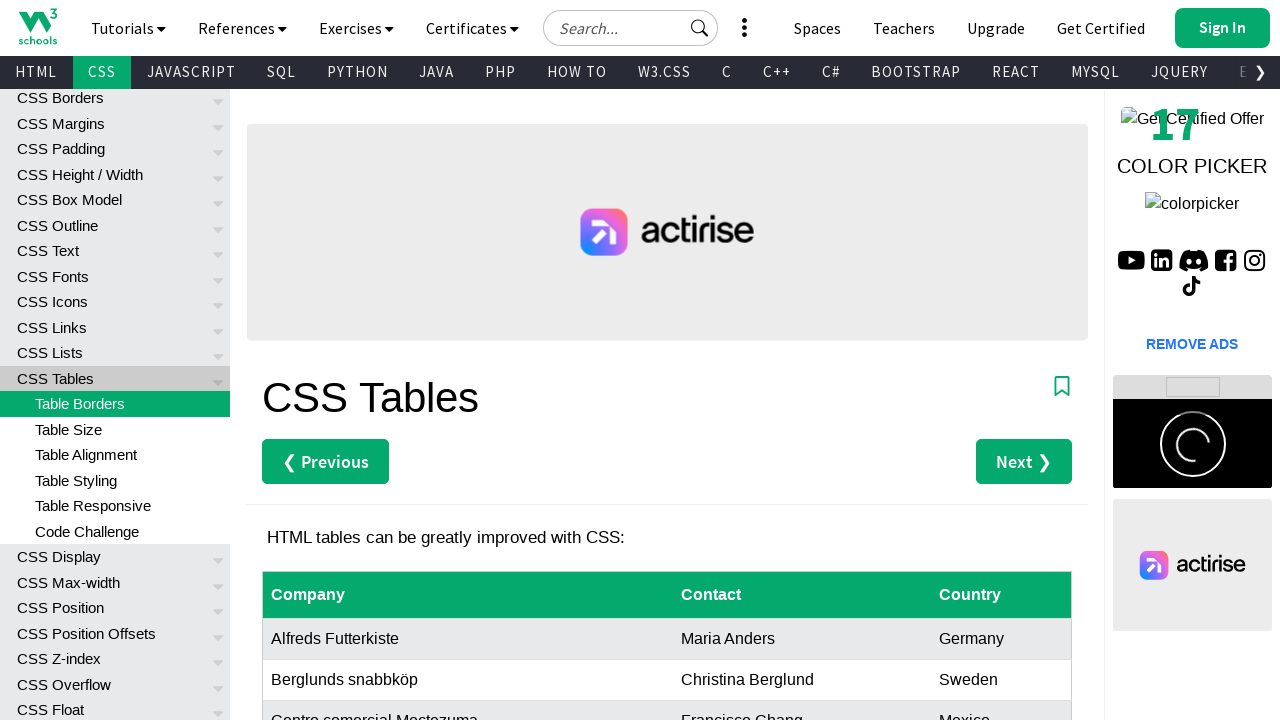

Retrieved text content from row 4
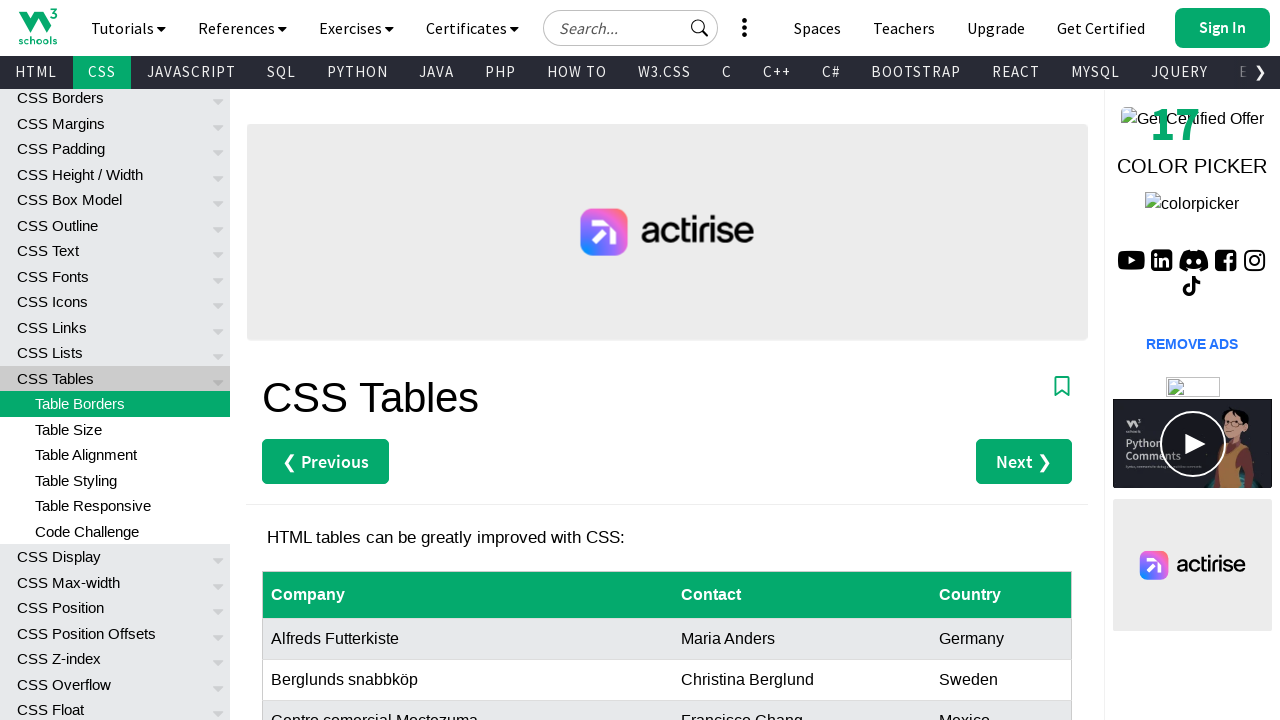

Verified that row 4 contains 'Mexico'
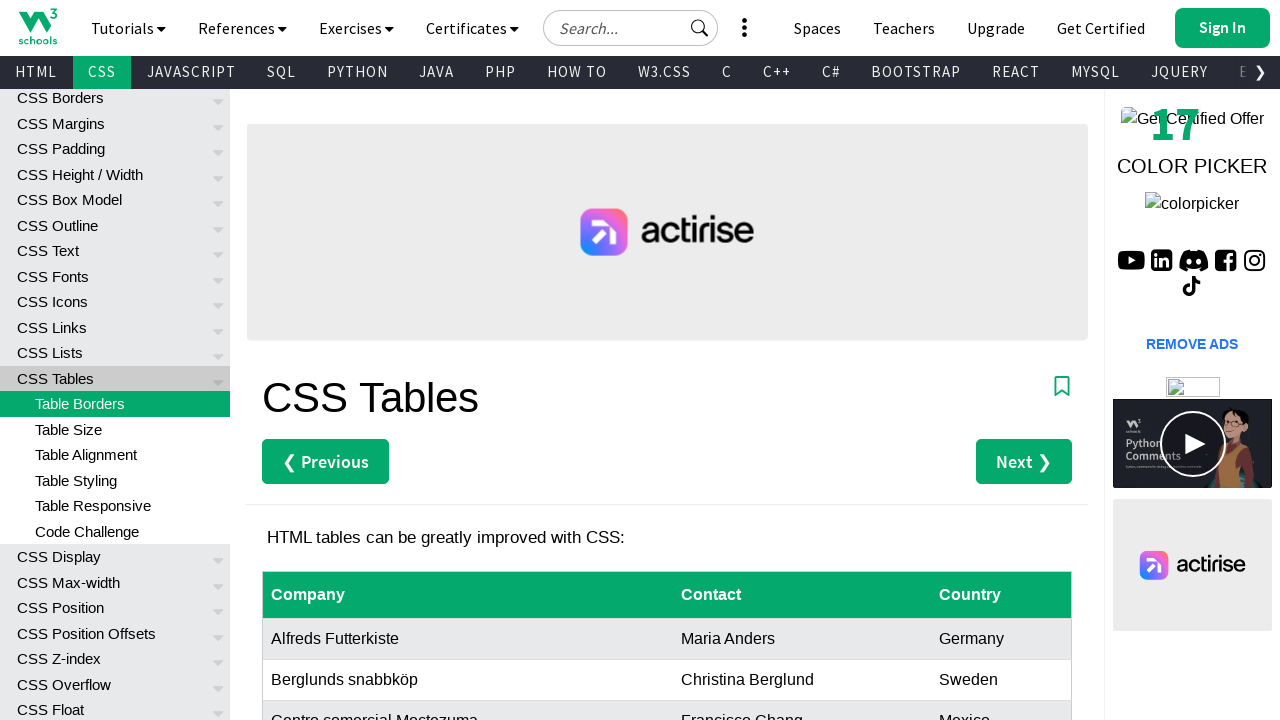

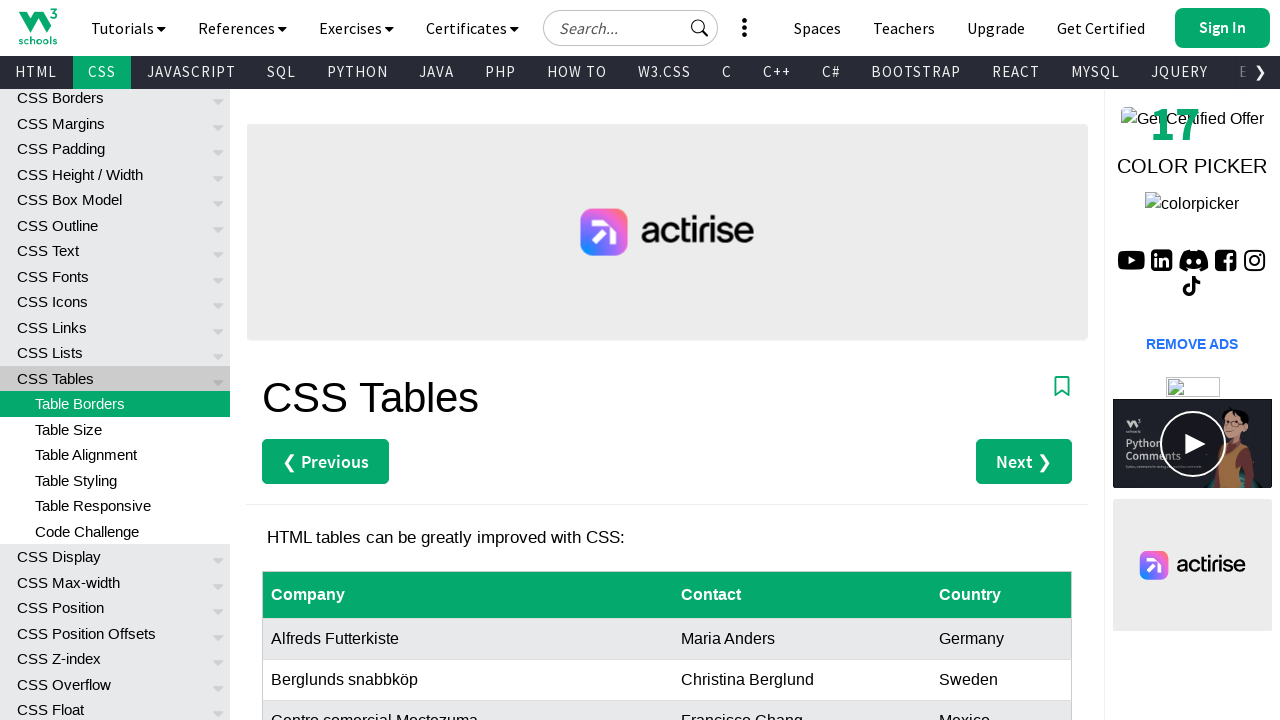